Tests dynamic controls functionality by clicking on the "Dynamic Controls" link and then clicking the "Enable" button to demonstrate fluent wait behavior.

Starting URL: https://the-internet.herokuapp.com/

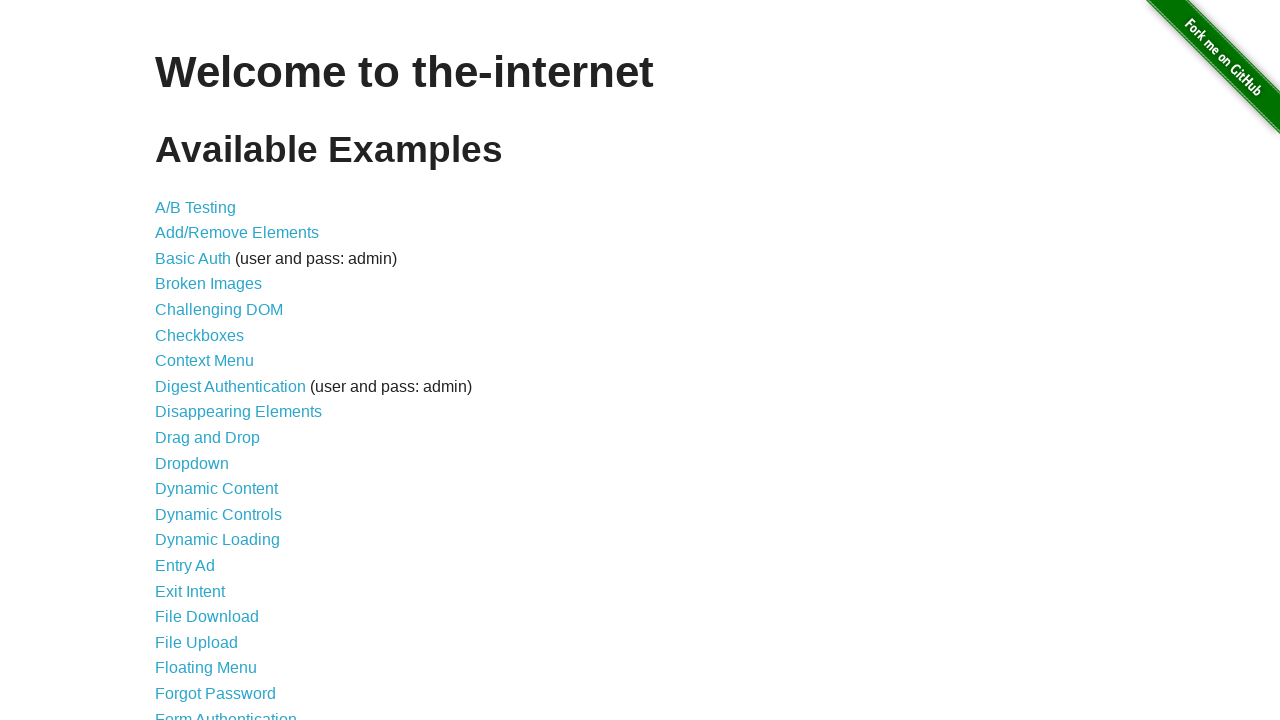

Clicked on 'Dynamic Controls' link at (218, 514) on text=Dynamic Controls
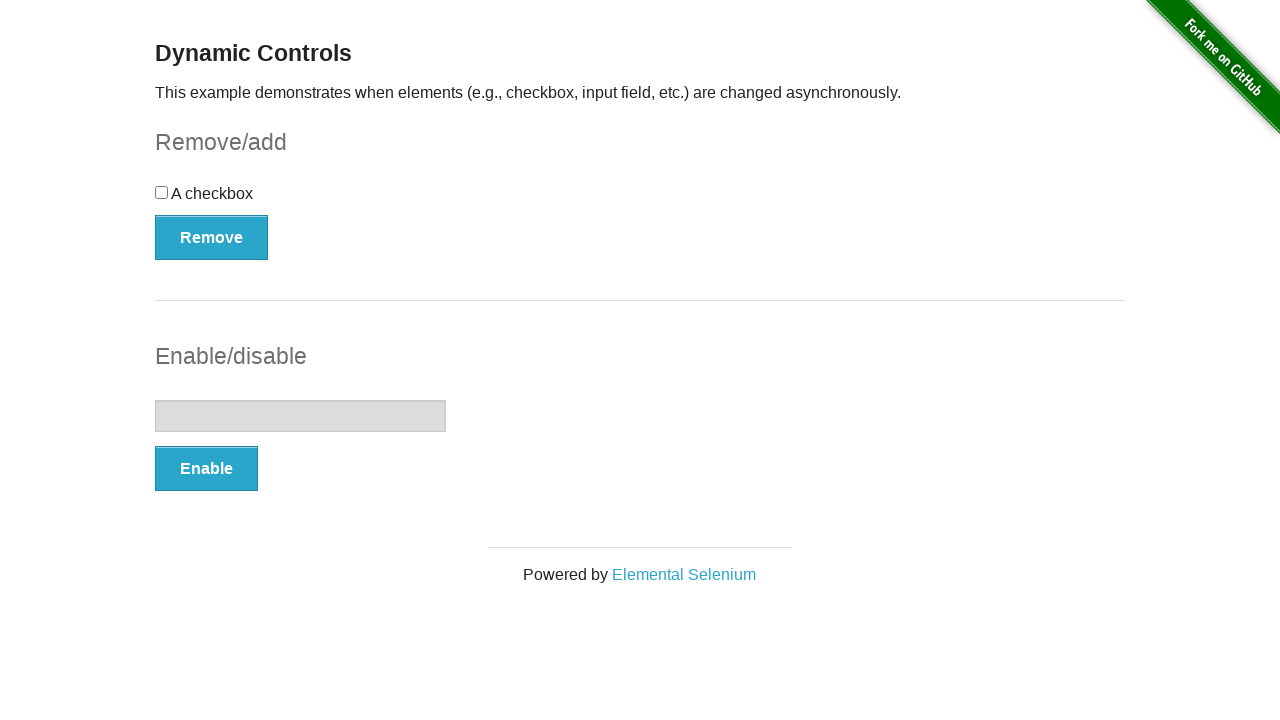

Enable button loaded on Dynamic Controls page
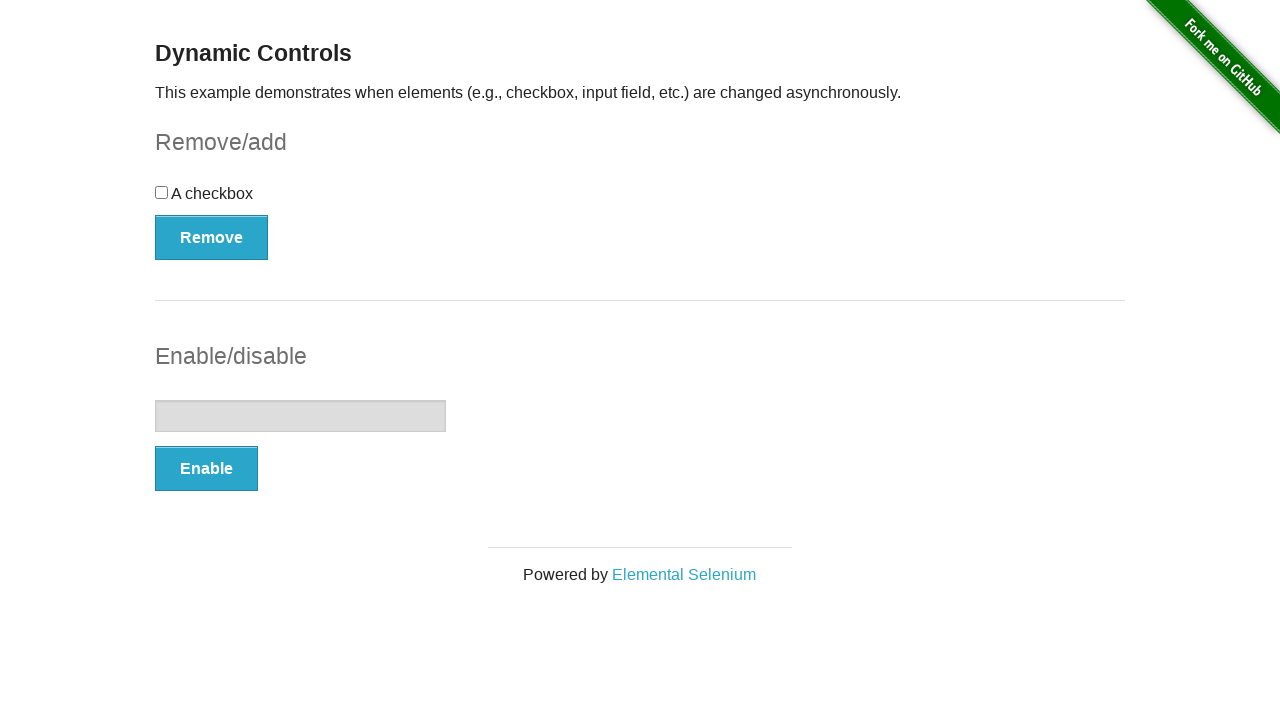

Clicked the 'Enable' button at (206, 469) on xpath=//button[text()='Enable']
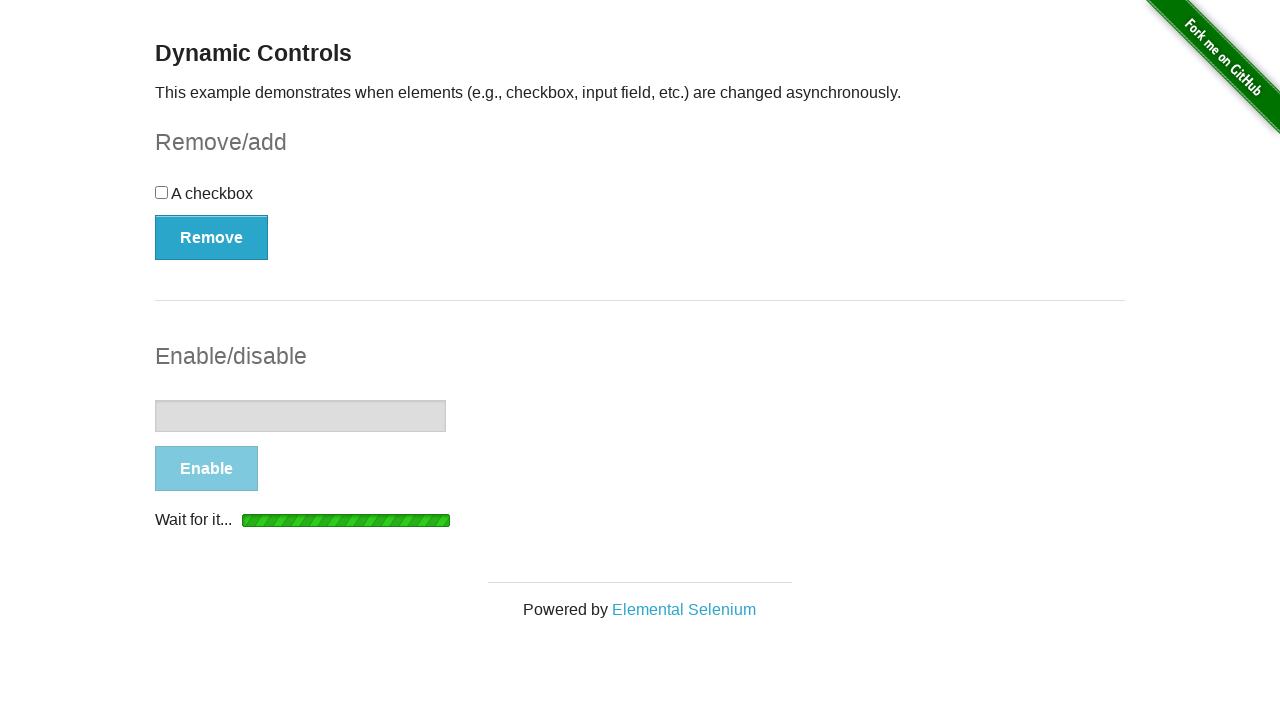

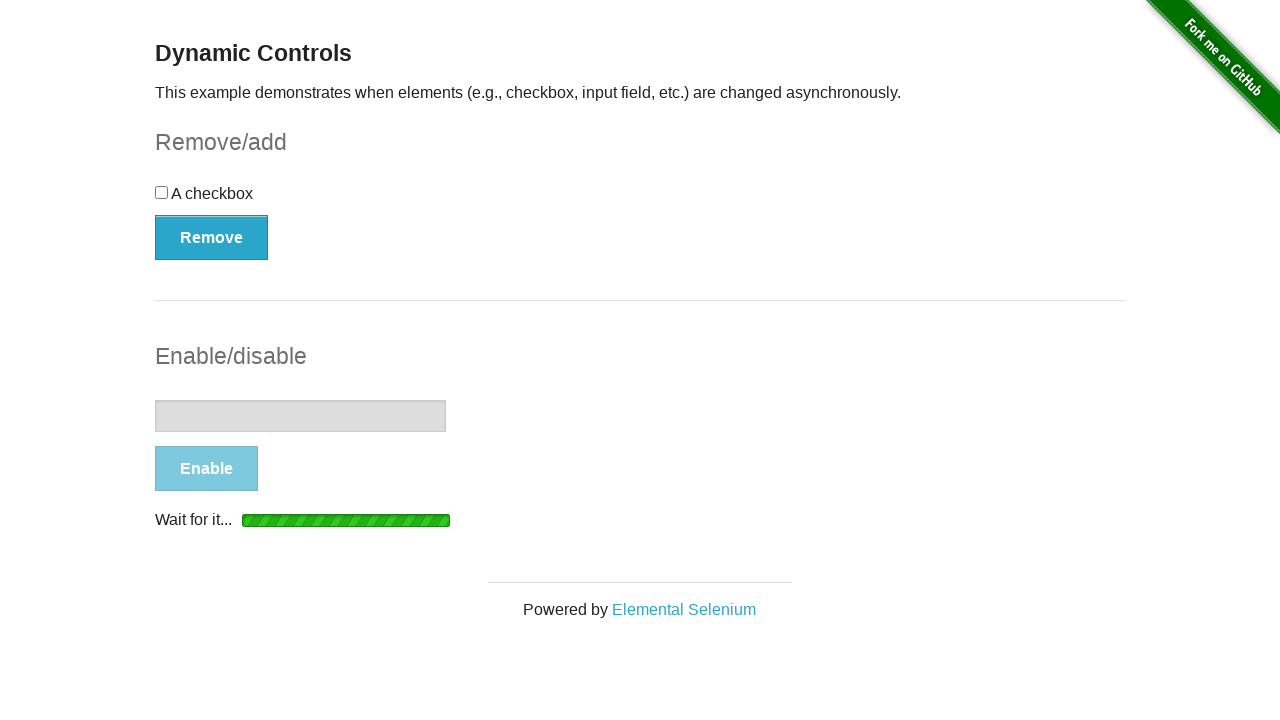